Tests the add/remove elements functionality by clicking "Add Element" button 5 times to create 5 delete buttons, then removing 2 of them, and verifying 3 remain.

Starting URL: https://the-internet.herokuapp.com/add_remove_elements/

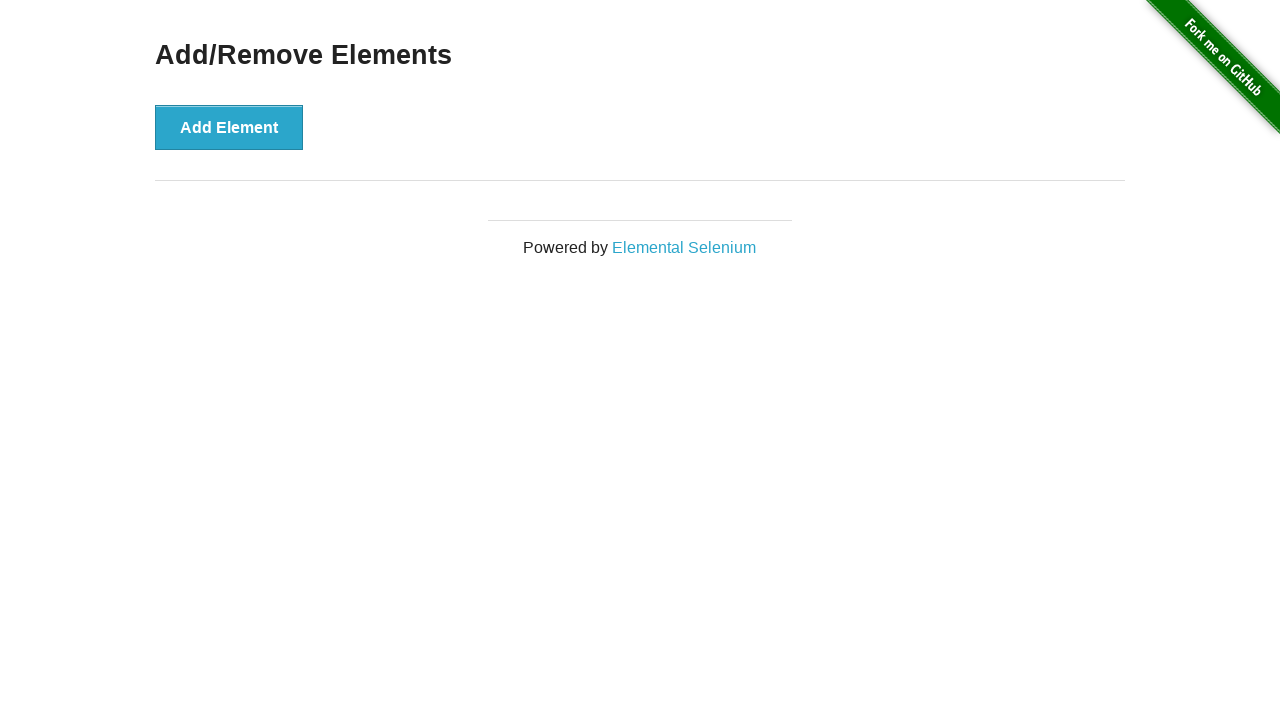

Waited for 'Add Element' button to be visible
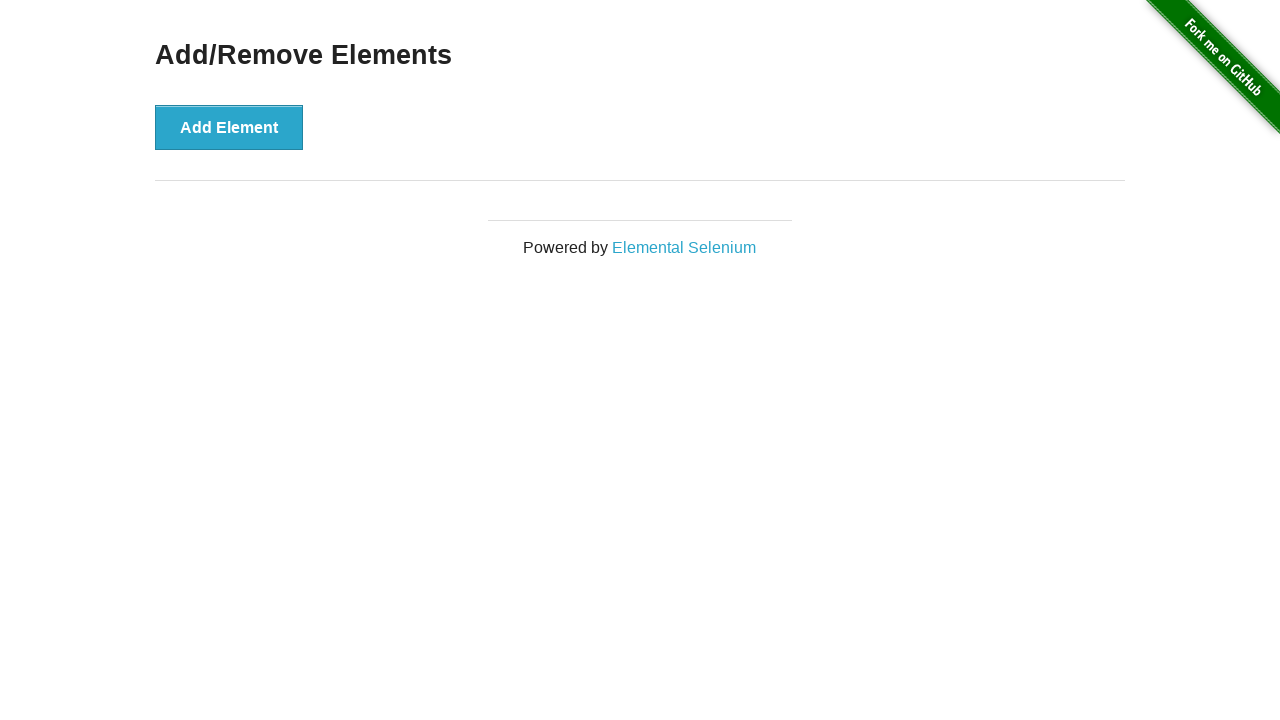

Clicked 'Add Element' button (iteration 1/5) at (229, 127) on xpath=//button[normalize-space()='Add Element']
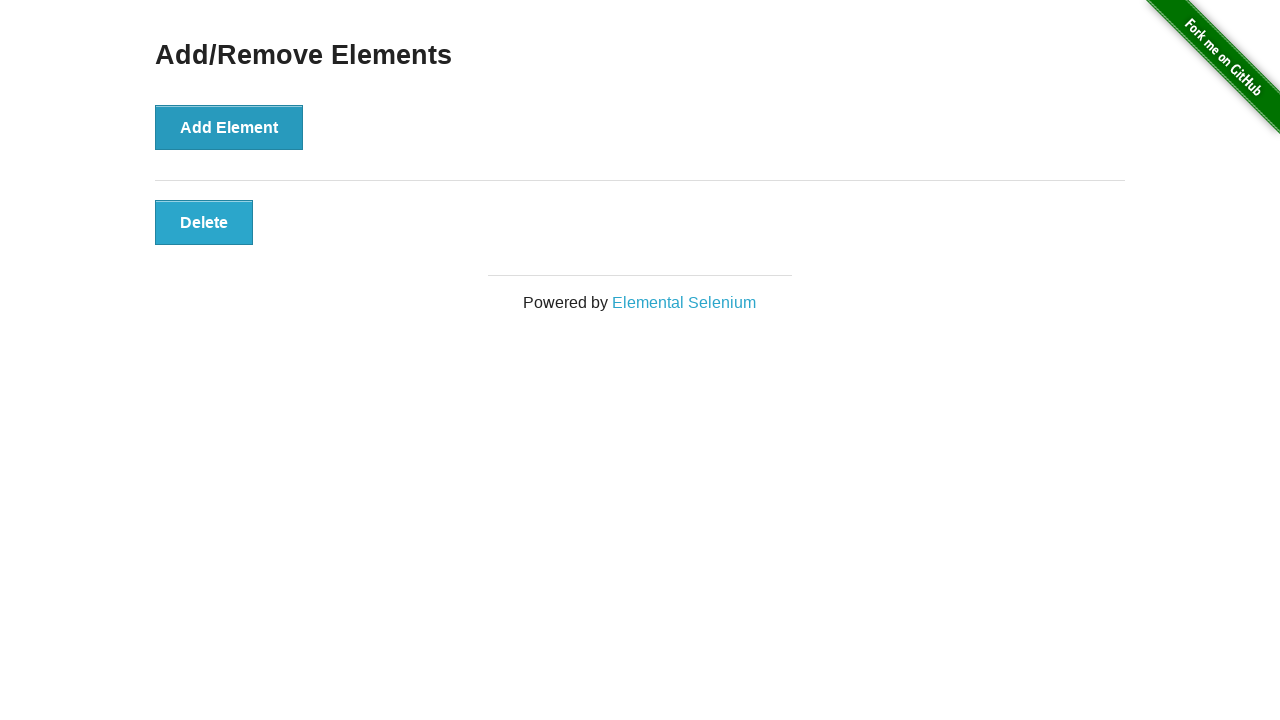

Clicked 'Add Element' button (iteration 2/5) at (229, 127) on xpath=//button[normalize-space()='Add Element']
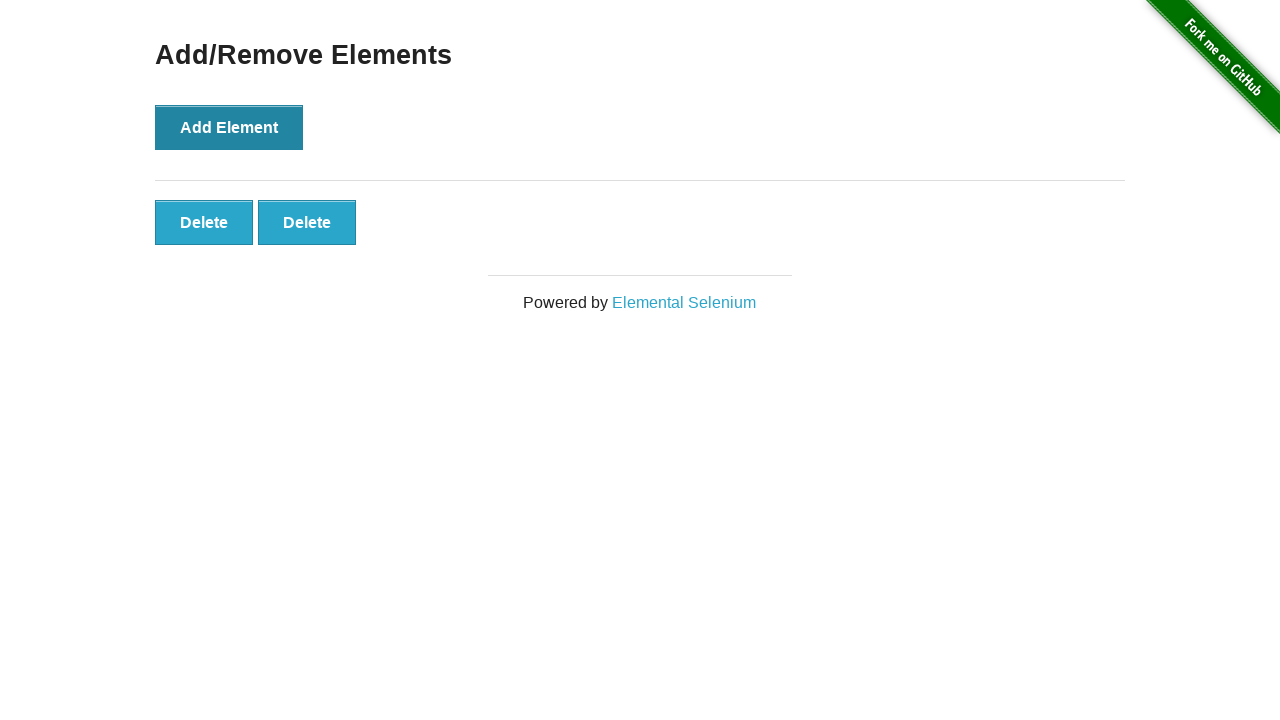

Clicked 'Add Element' button (iteration 3/5) at (229, 127) on xpath=//button[normalize-space()='Add Element']
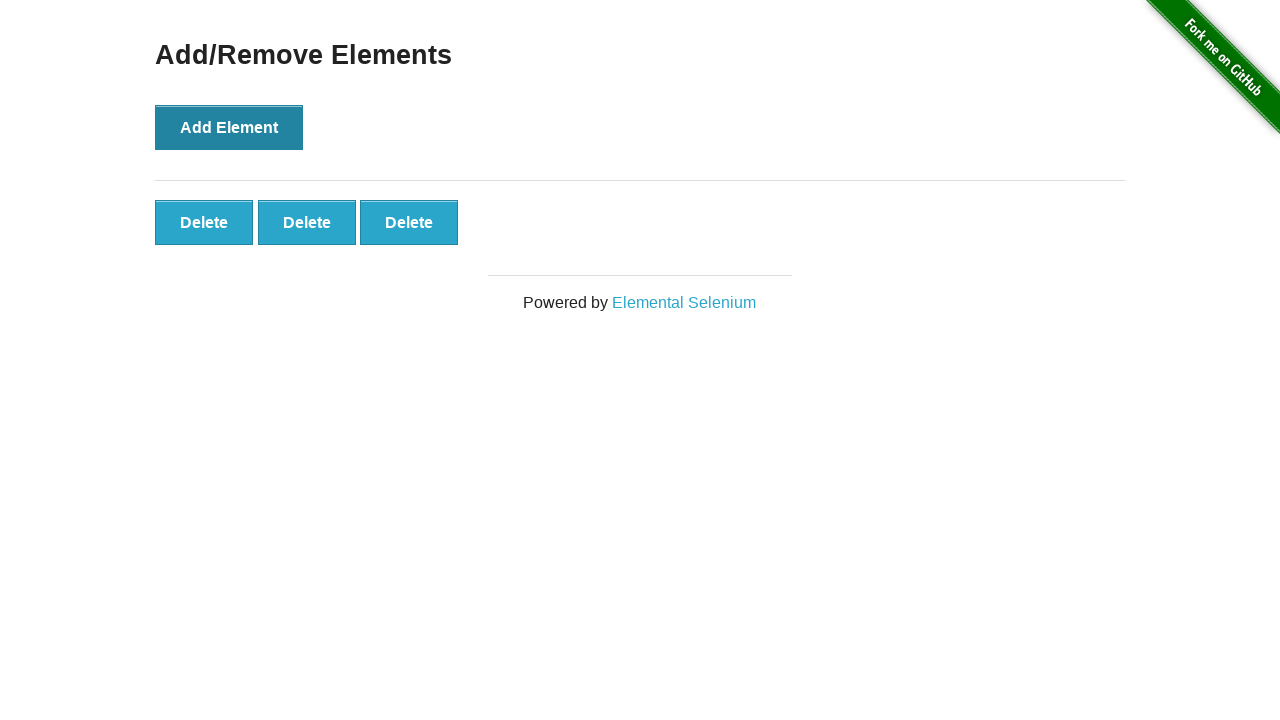

Clicked 'Add Element' button (iteration 4/5) at (229, 127) on xpath=//button[normalize-space()='Add Element']
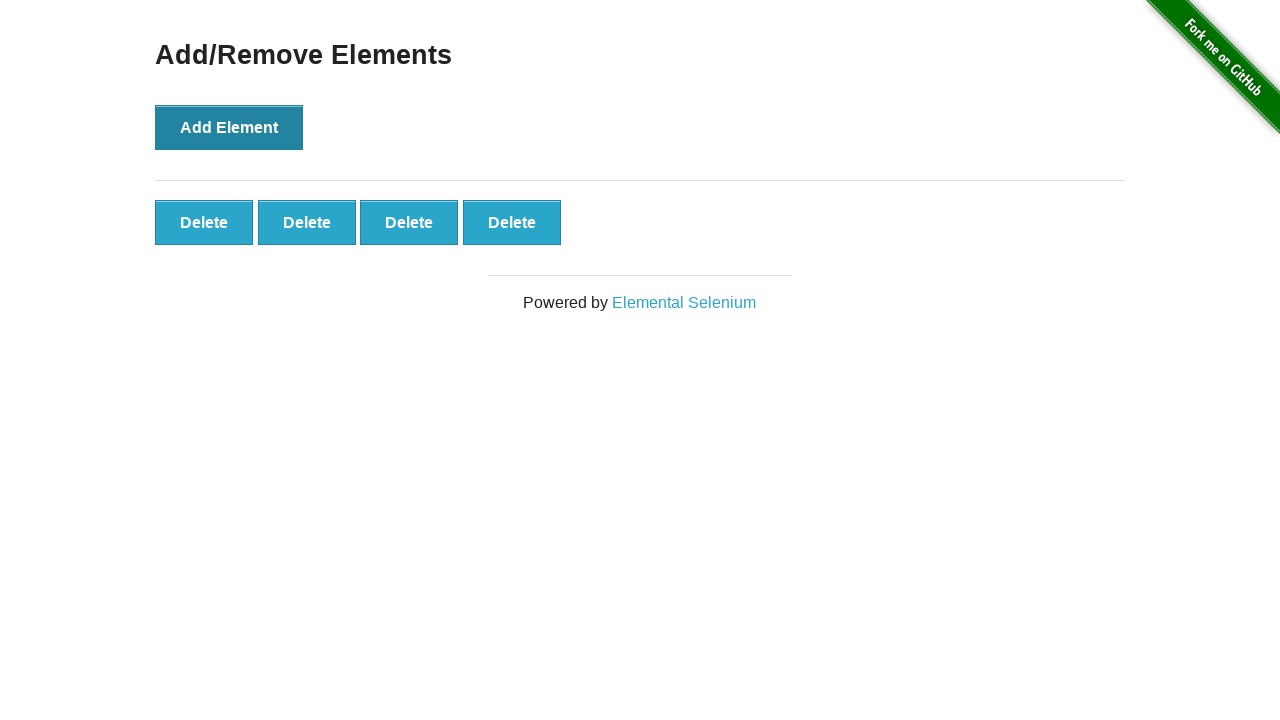

Clicked 'Add Element' button (iteration 5/5) at (229, 127) on xpath=//button[normalize-space()='Add Element']
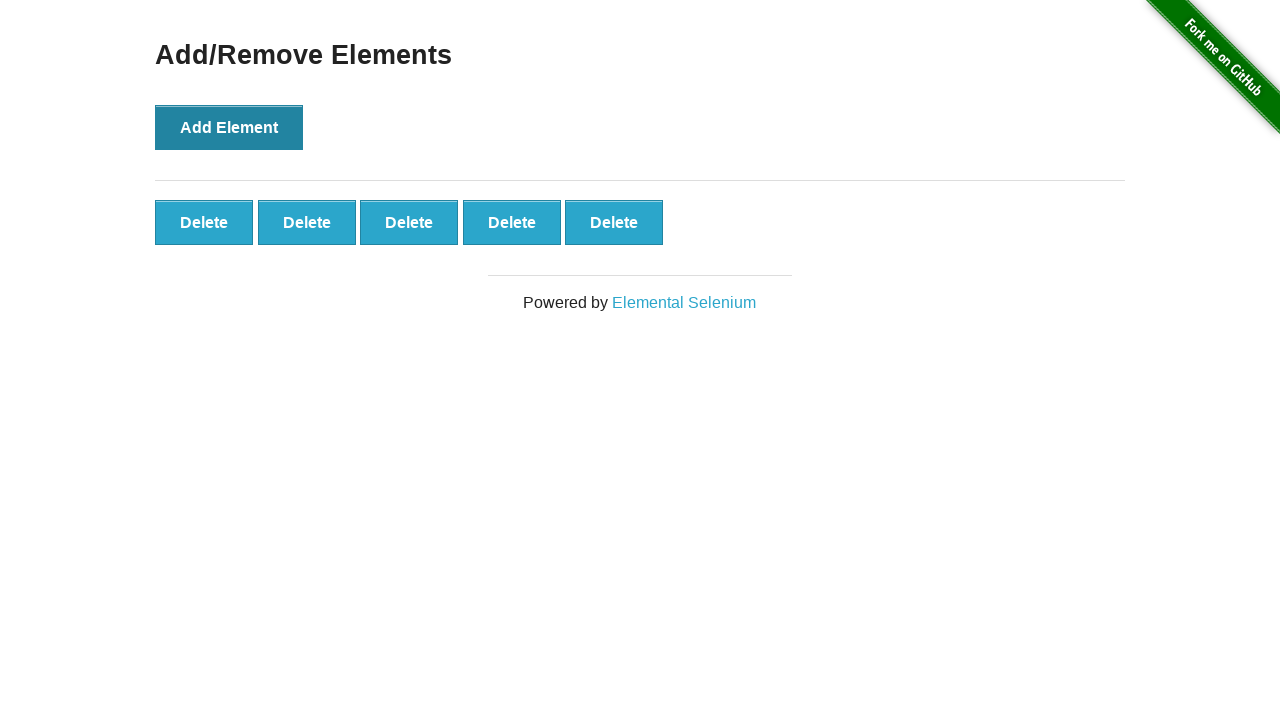

Located all delete buttons after adding 5 elements
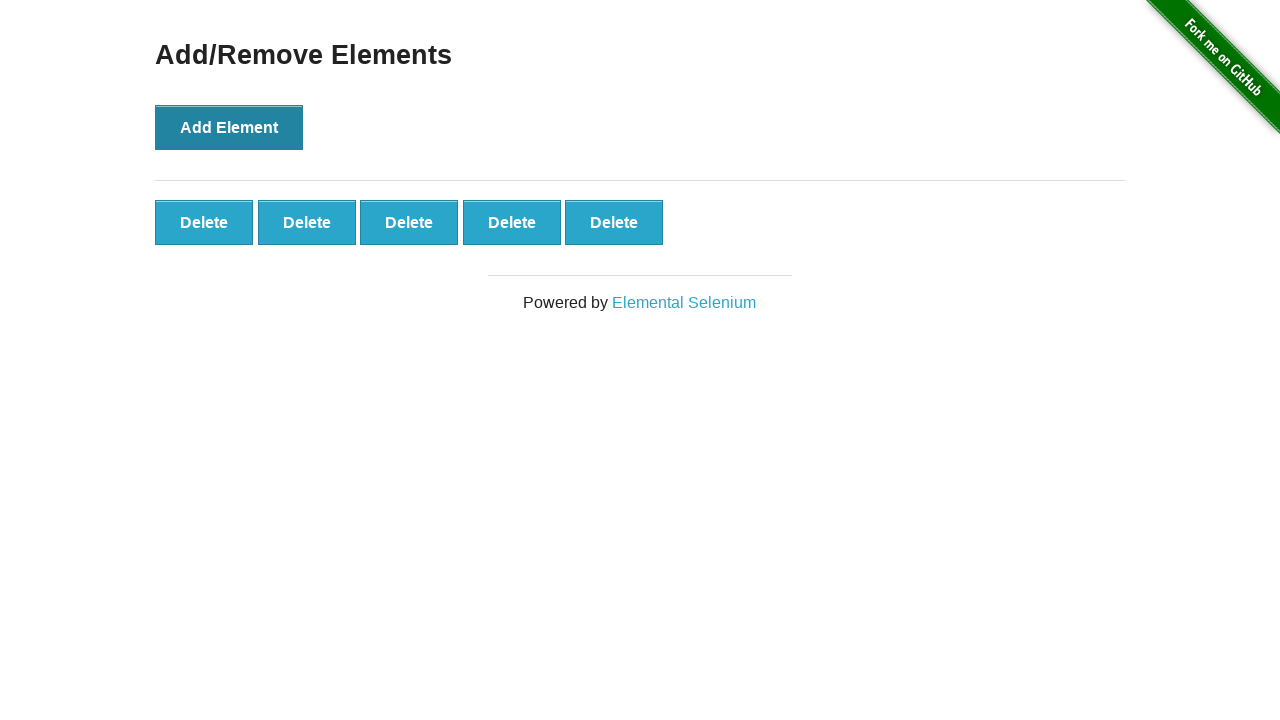

Verified that 5 delete buttons were created
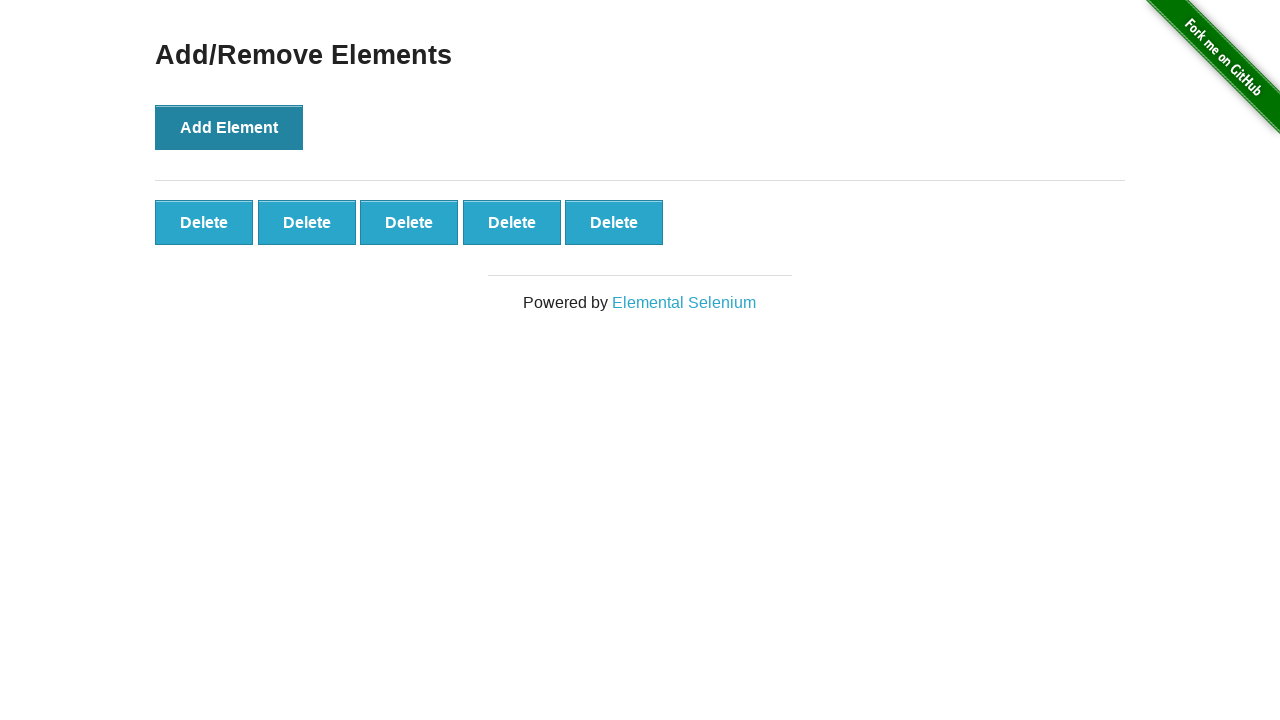

Clicked delete button to remove element (iteration 1/2) at (204, 222) on button.added-manually
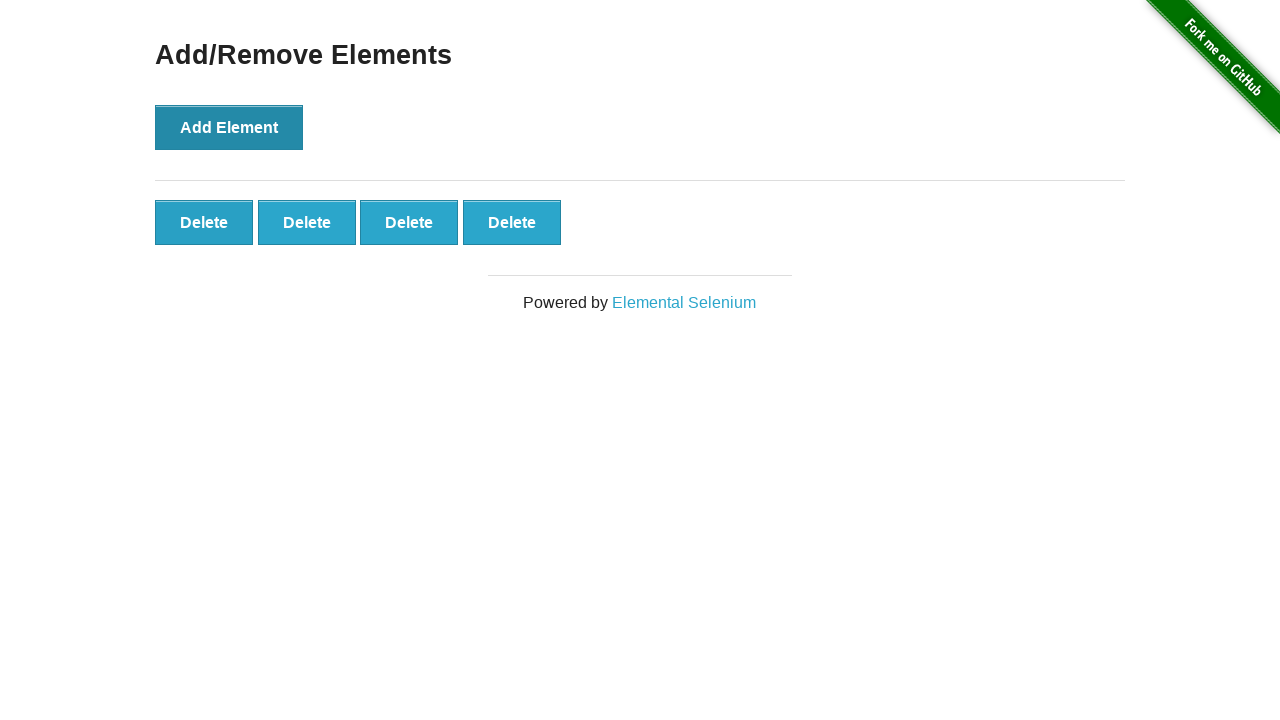

Clicked delete button to remove element (iteration 2/2) at (204, 222) on button.added-manually
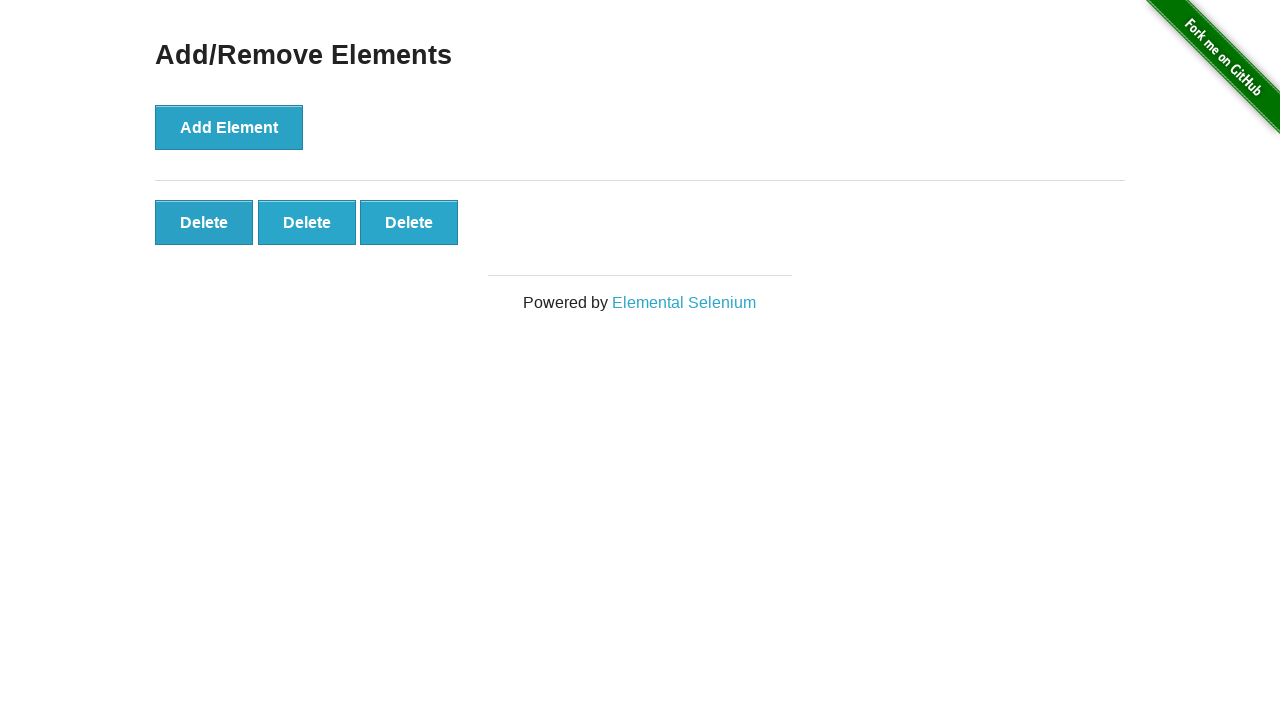

Located all delete buttons after removing 2 elements
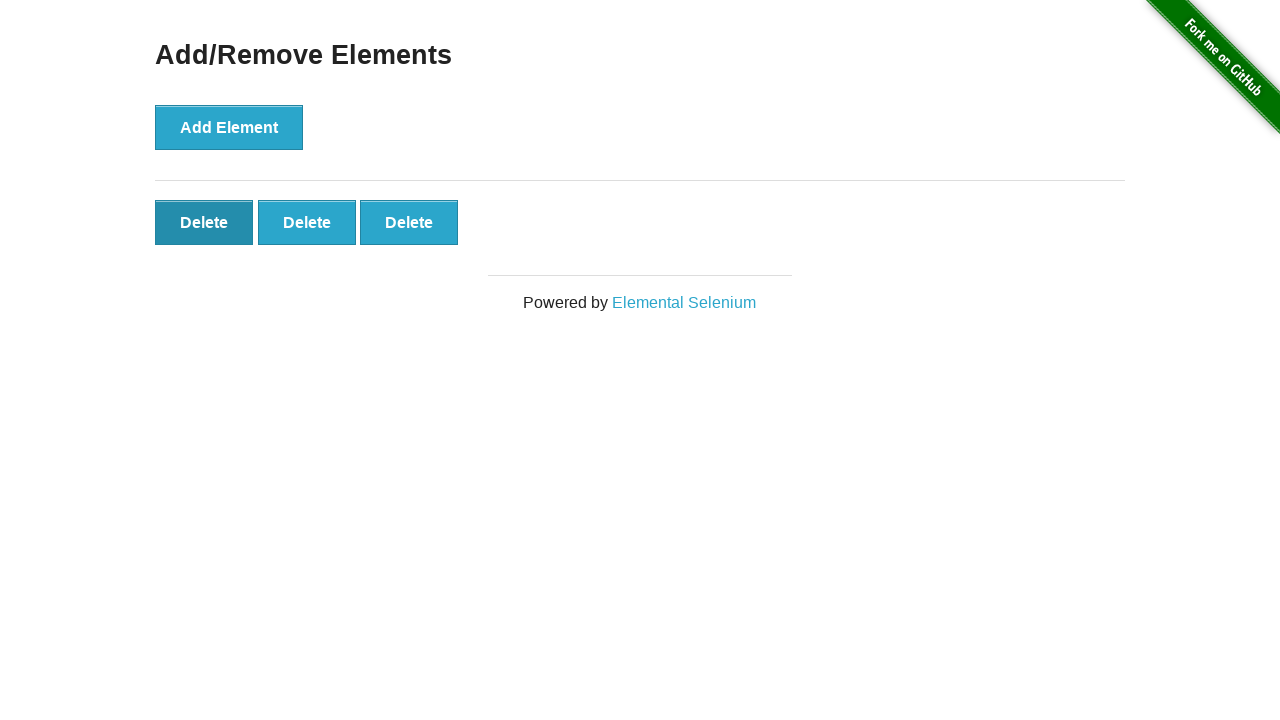

Verified that 3 delete buttons remain
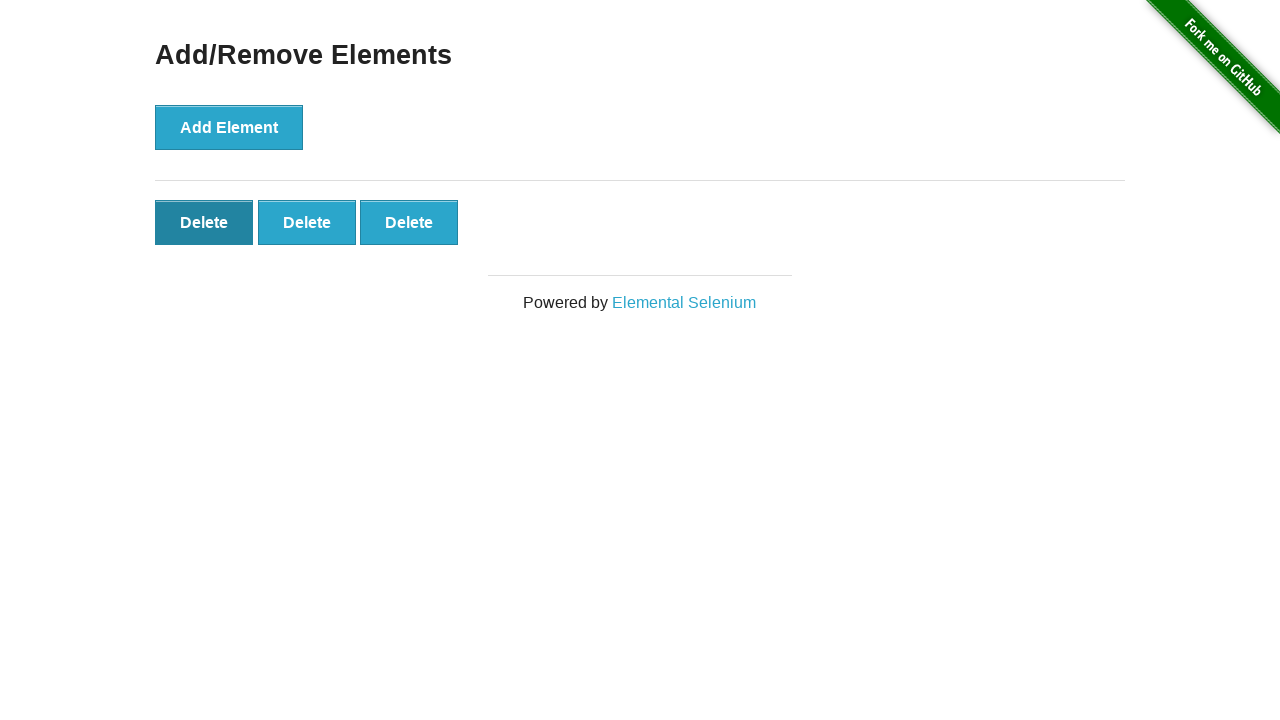

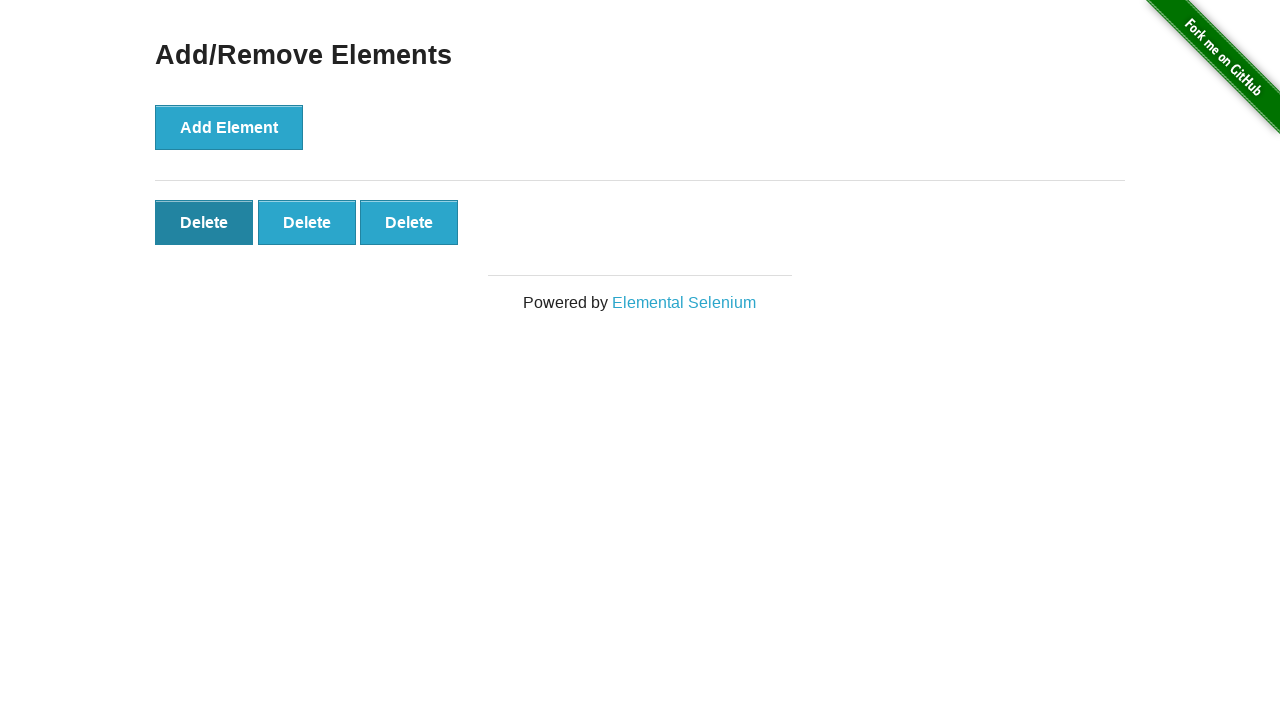